Tests iframe interaction on W3Schools by switching to an iframe, clicking a button inside it, then switching back to the main content and clicking a theme change link

Starting URL: https://www.w3schools.com/js/tryit.asp?filename=tryjs_myfirst

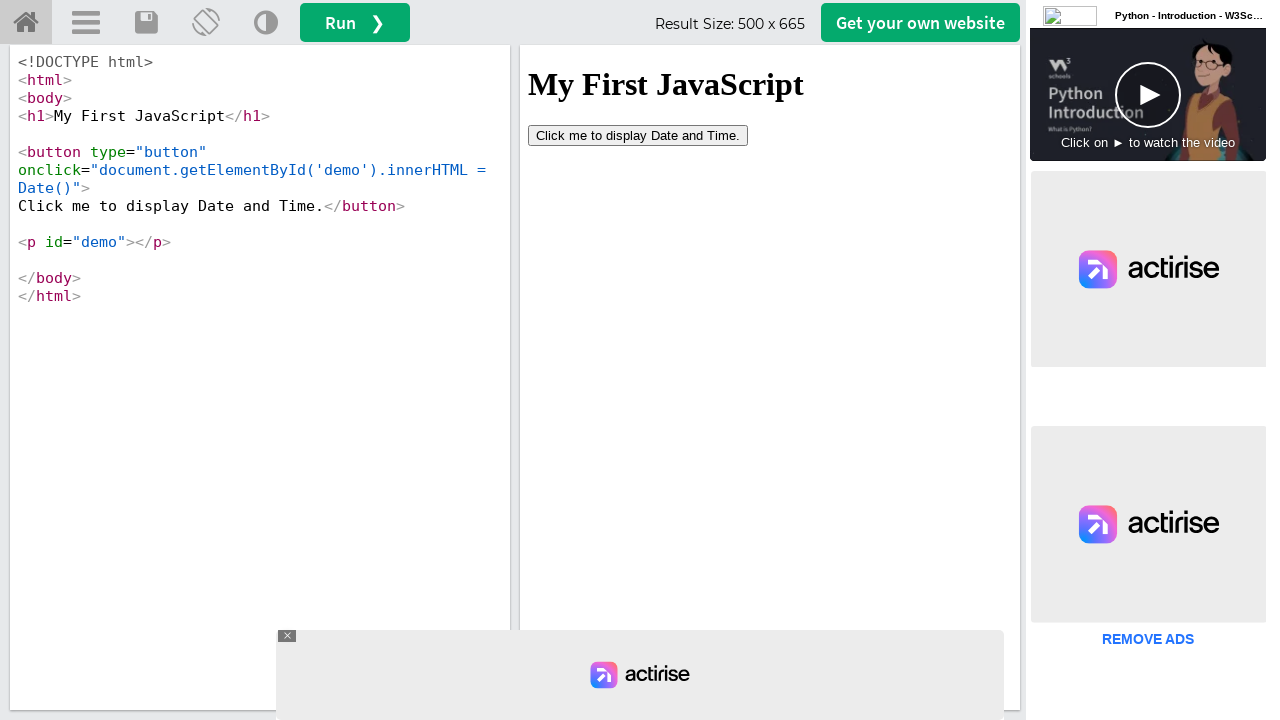

Located iframe with ID 'iframeResult'
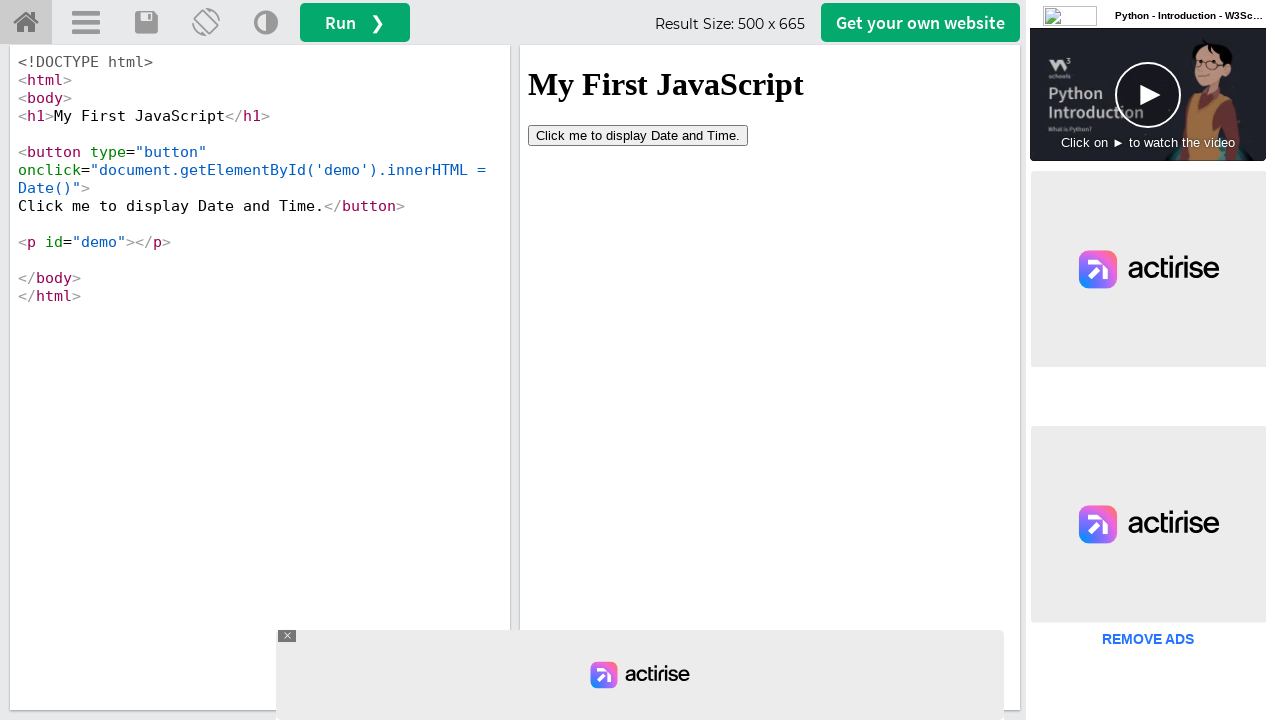

Clicked button inside iframe at (638, 135) on #iframeResult >> internal:control=enter-frame >> button[type='button']
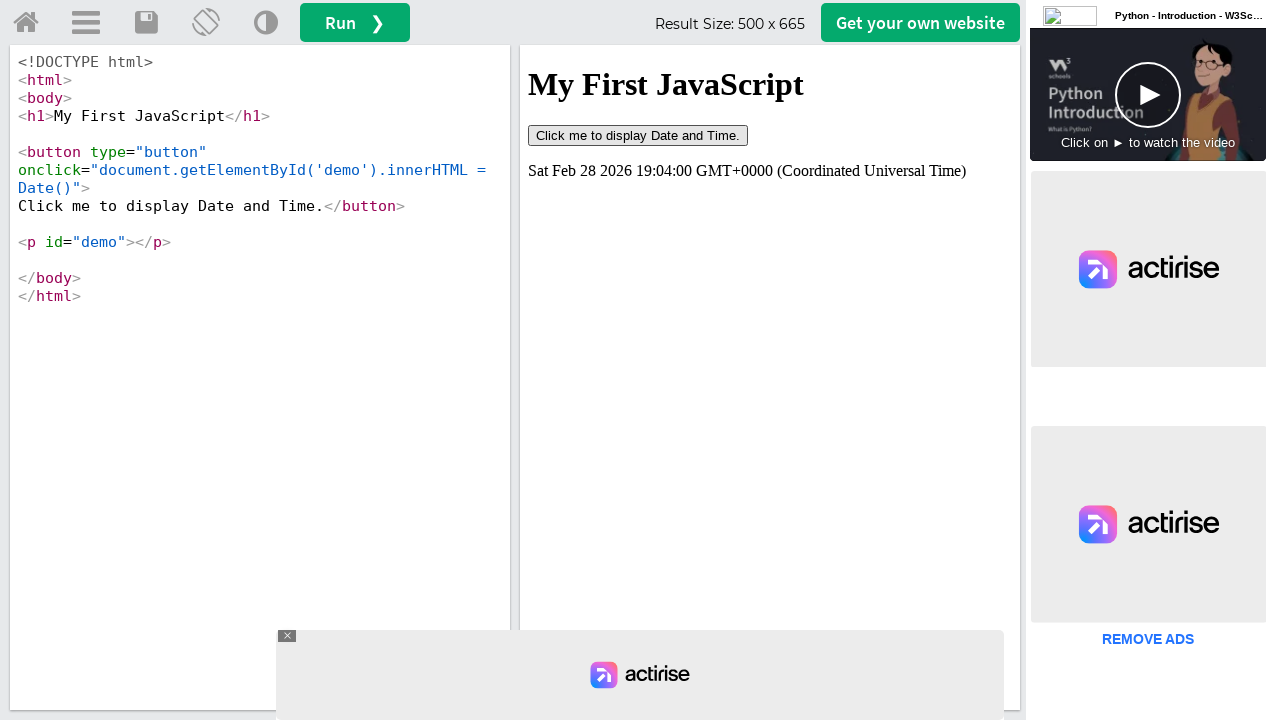

Waited 1000ms for action to complete
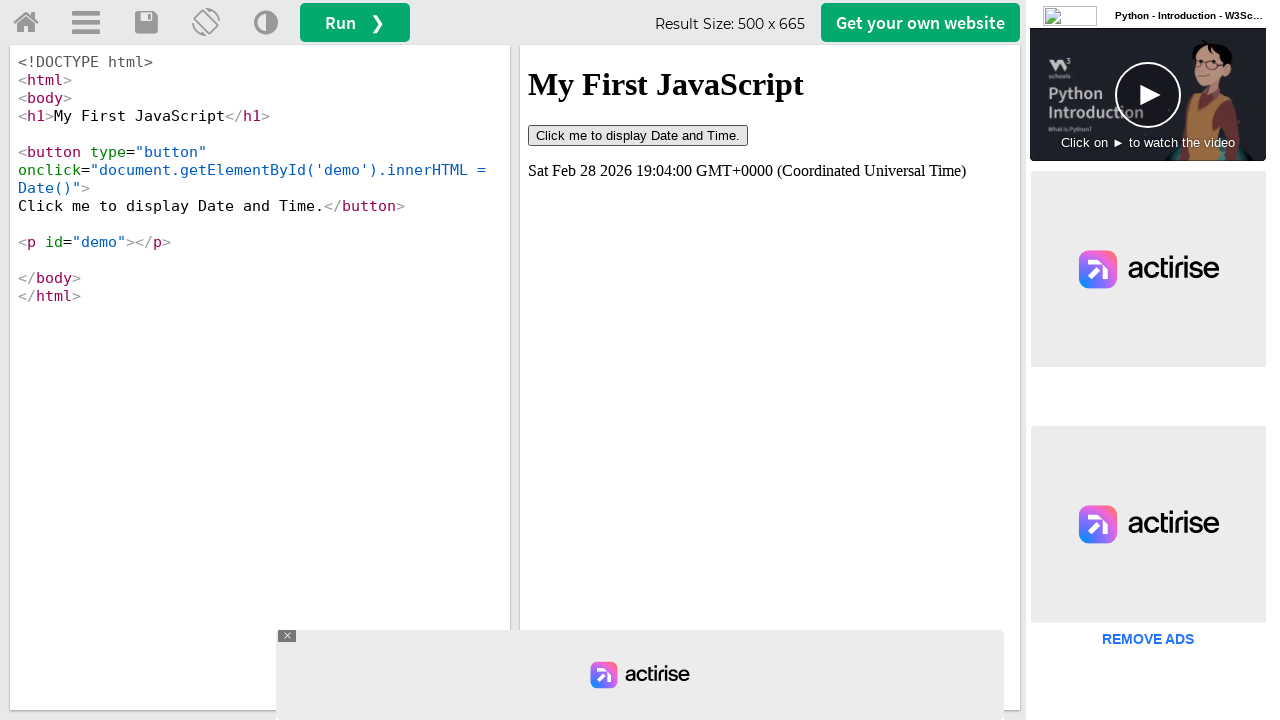

Clicked theme change link in main content at (266, 23) on (//a[@title='Change Theme'])[1]
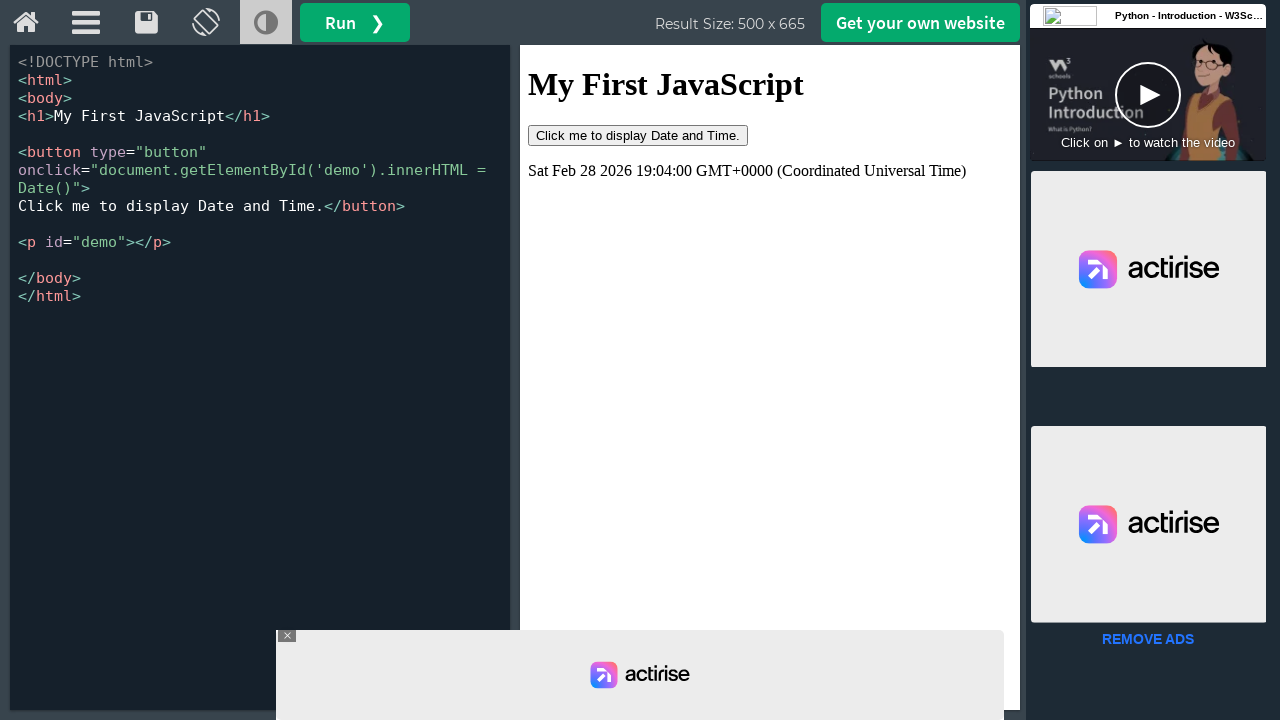

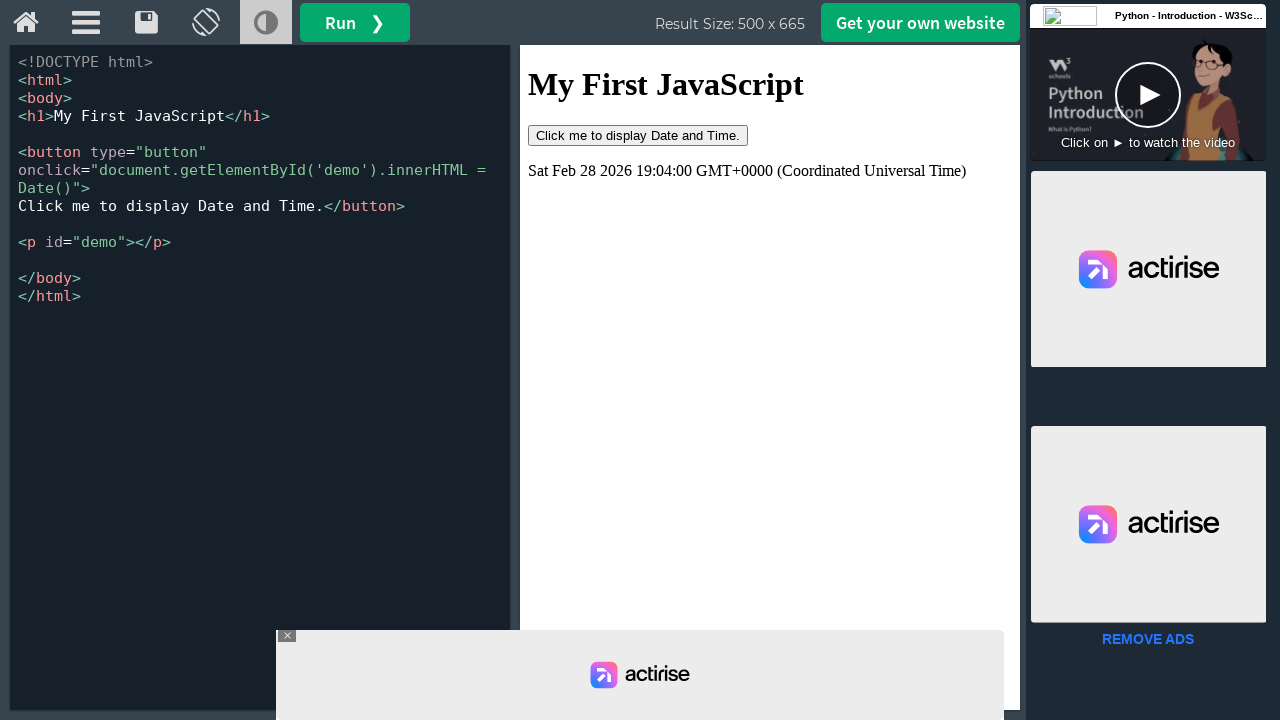